Tests the user registration form on ParaBank demo site by filling out all required fields including personal information, address, and account credentials, then submitting the form.

Starting URL: https://parabank.parasoft.com/parabank/register.htm

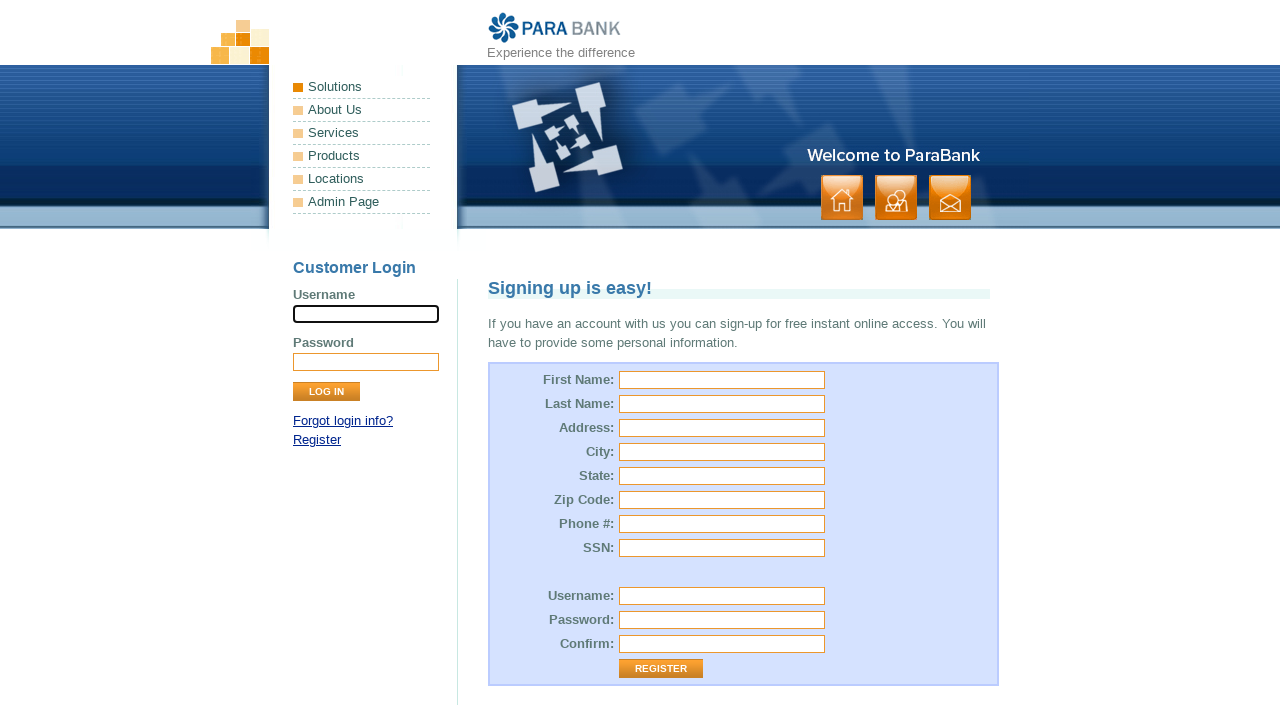

Filled first name field with 'Marcus' on #customer\.firstName
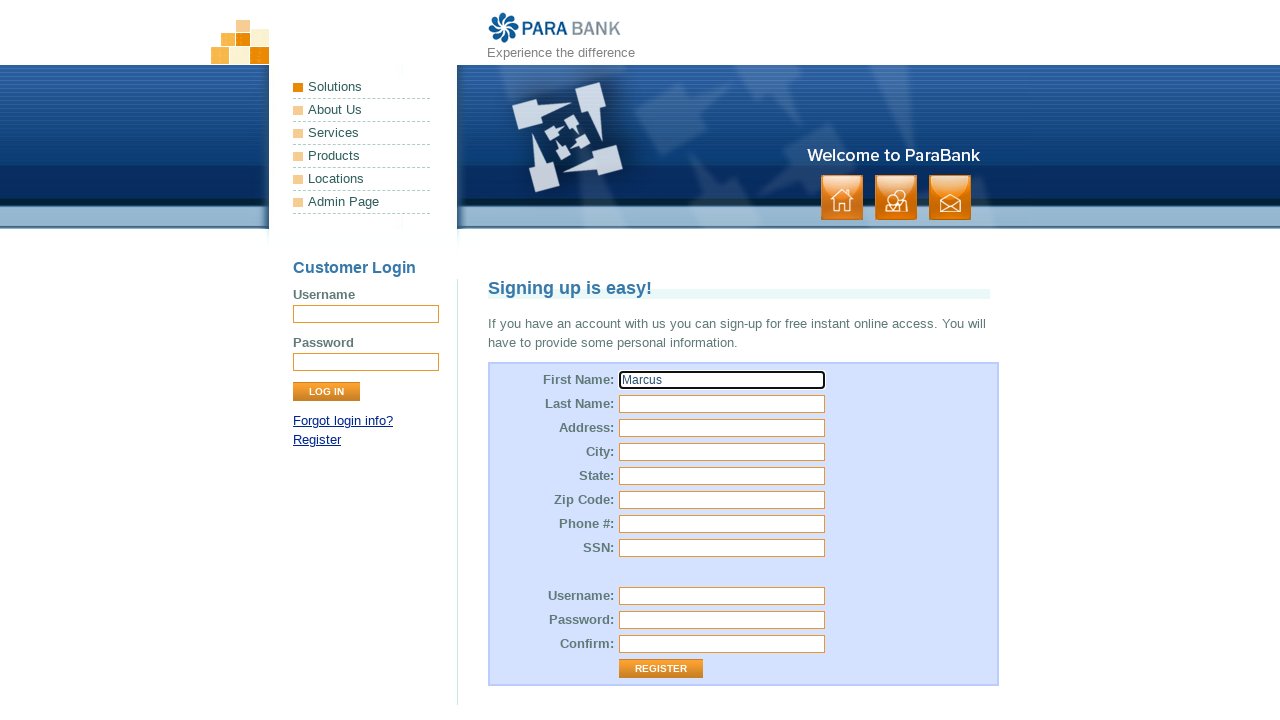

Filled last name field with 'Thompson' on #customer\.lastName
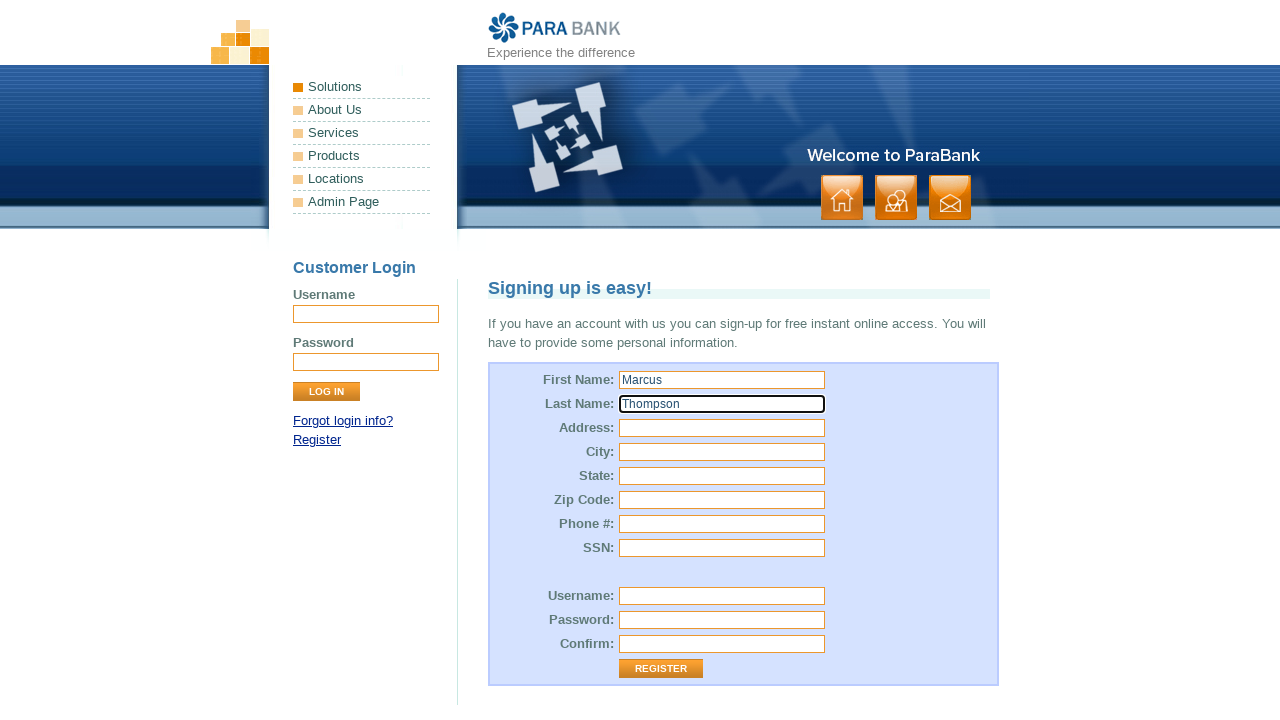

Filled street address field with '742 Evergreen Terrace' on #customer\.address\.street
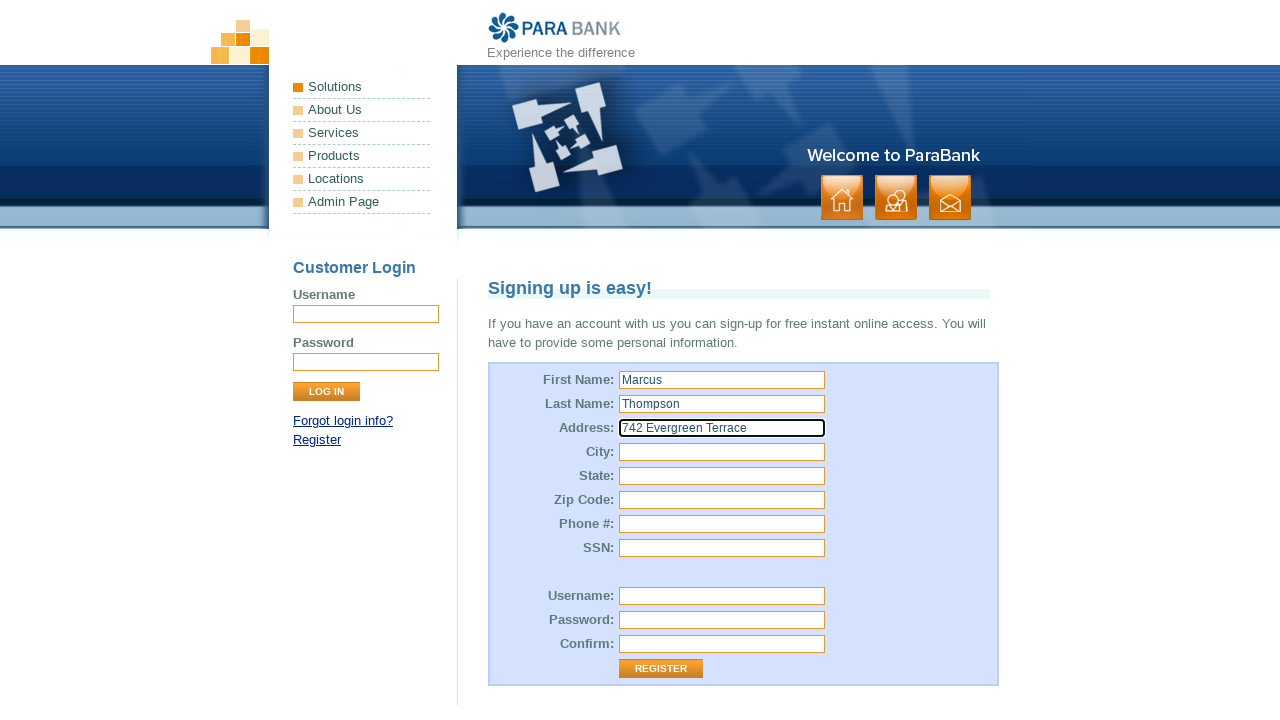

Filled city field with 'Springfield' on #customer\.address\.city
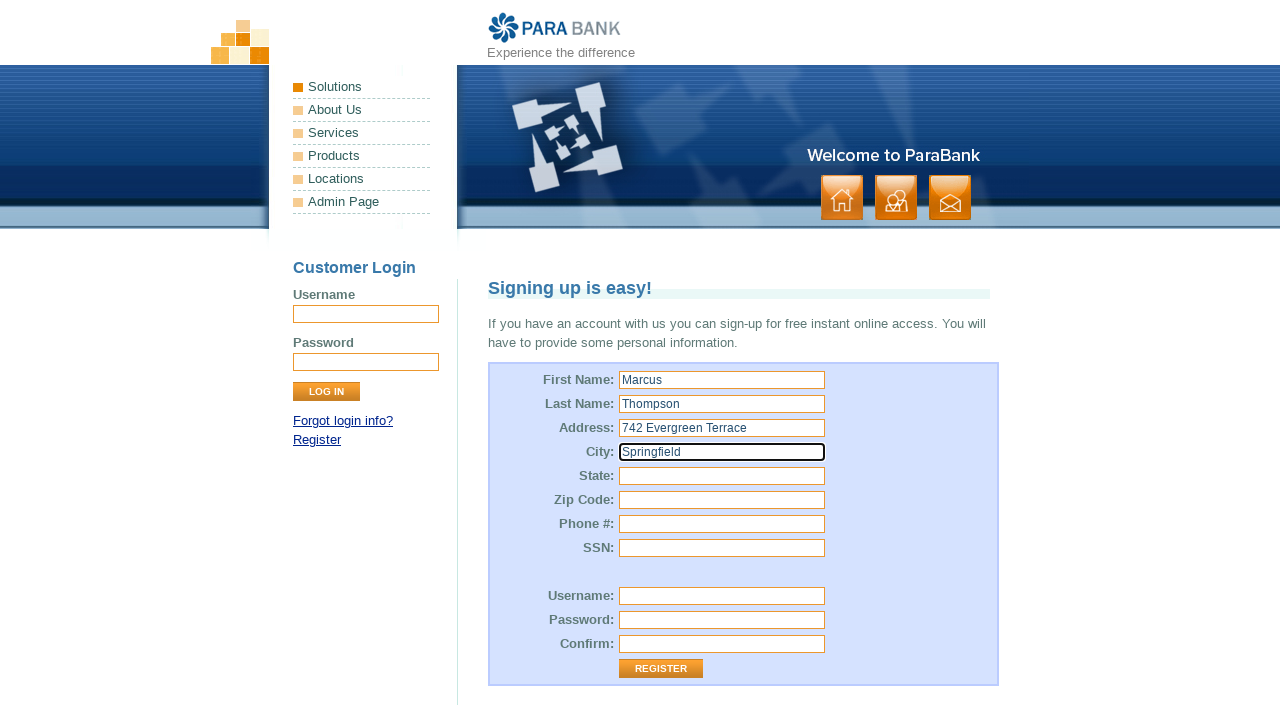

Filled state field with 'Illinois' on #customer\.address\.state
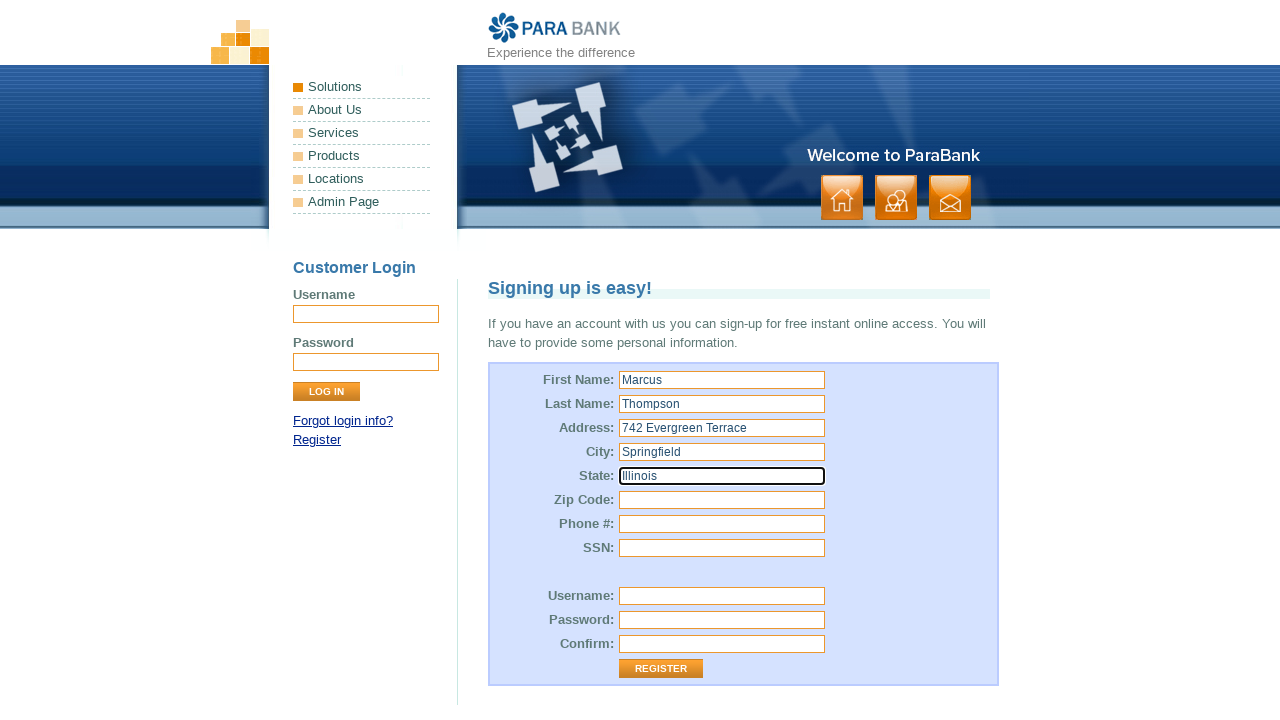

Filled zip code field with '62704' on #customer\.address\.zipCode
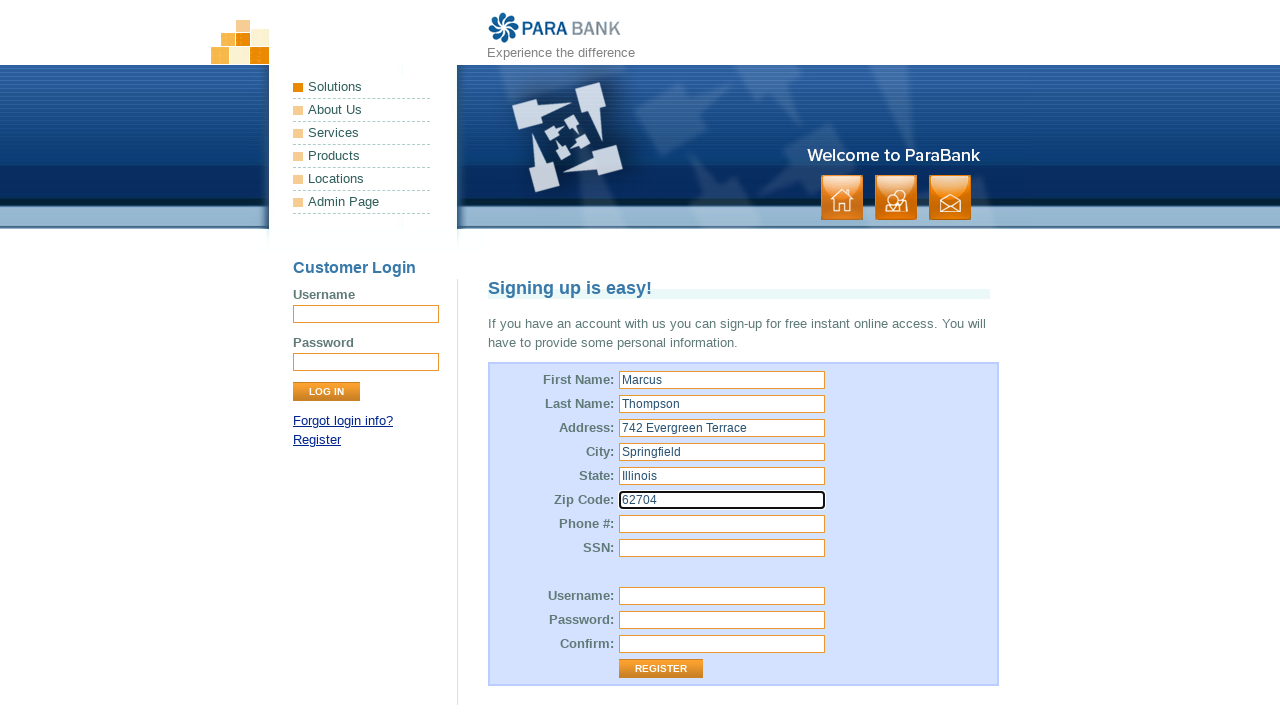

Filled phone number field with '2175551234' on #customer\.phoneNumber
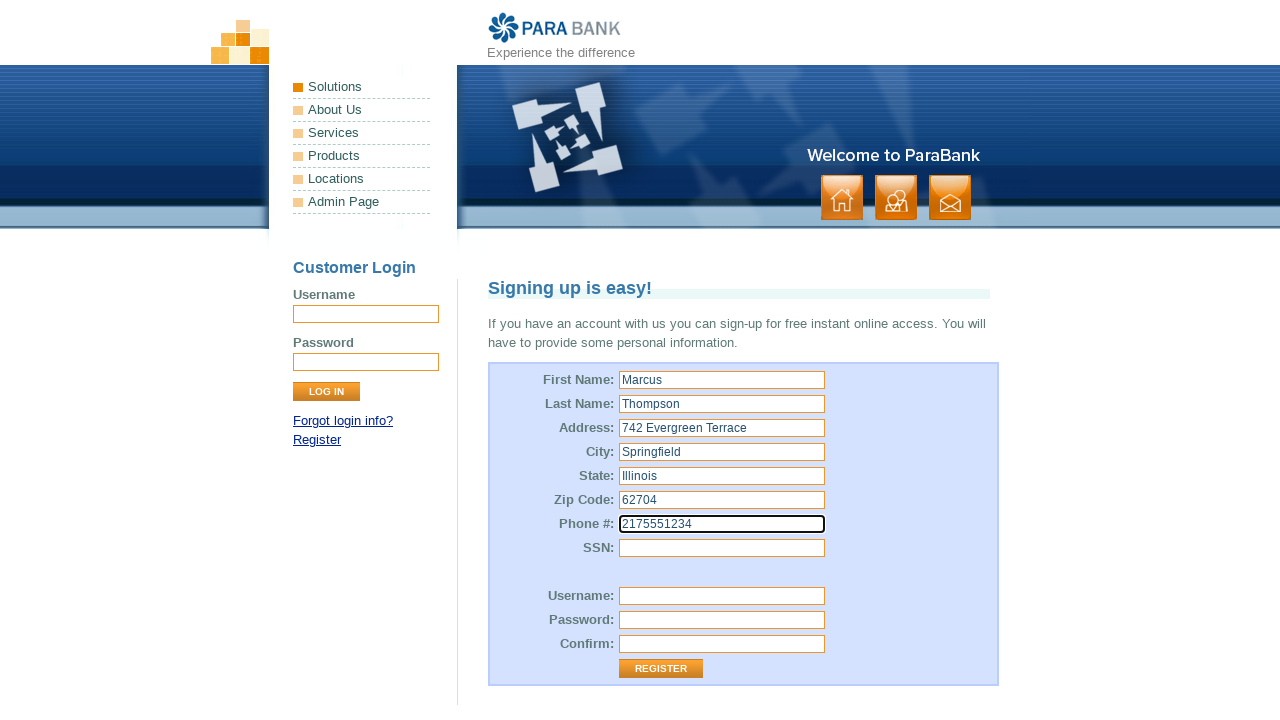

Filled SSN field with '123456789' on #customer\.ssn
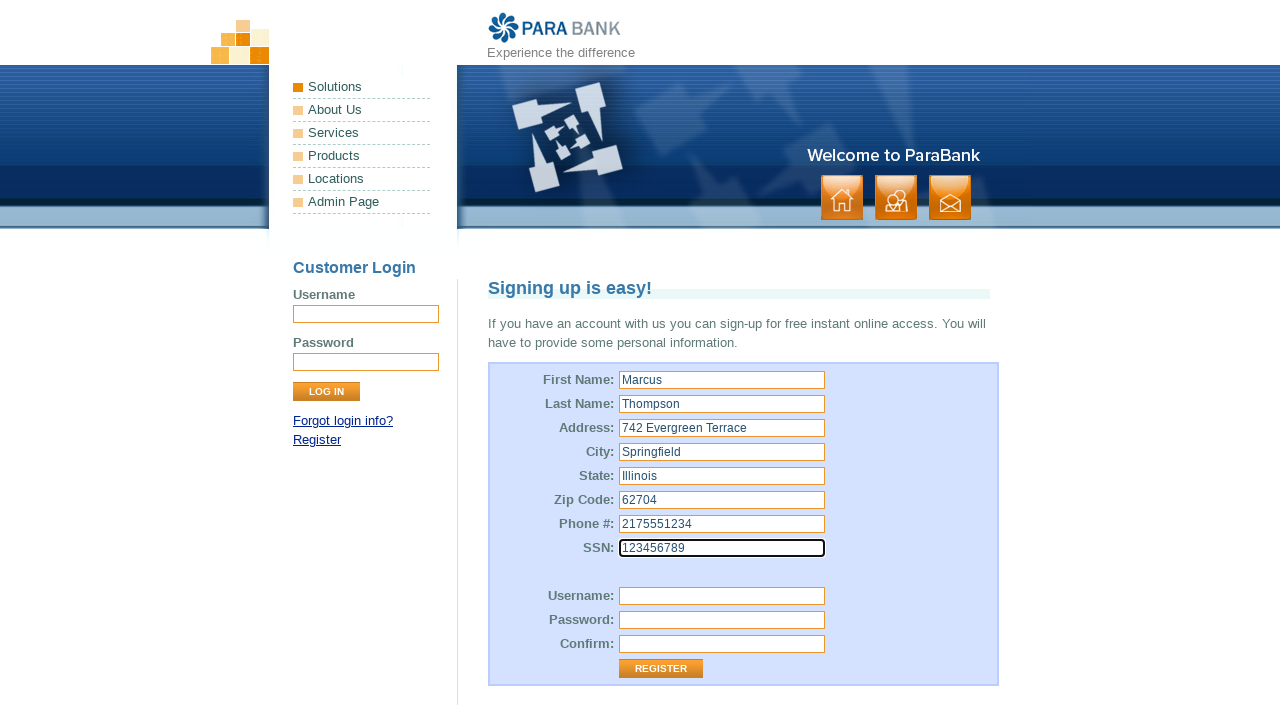

Filled username field with 'mthompson2024' on #customer\.username
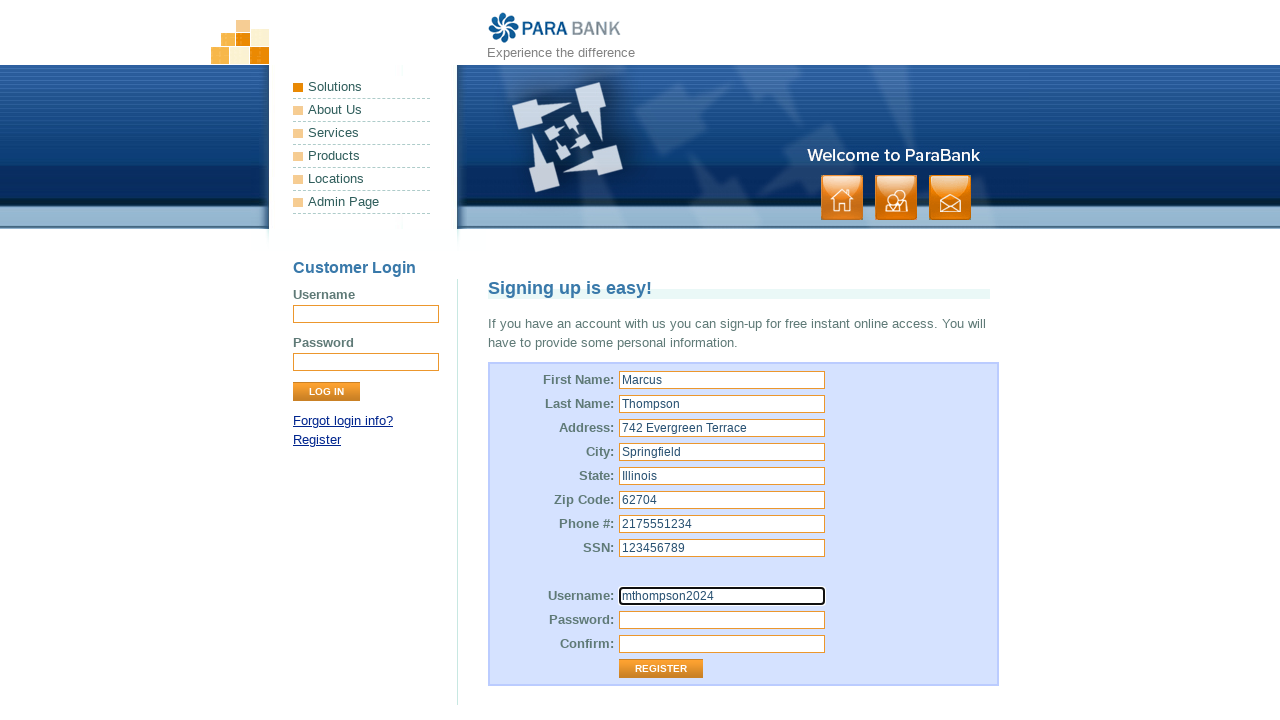

Filled password field with 'SecurePass123' on #customer\.password
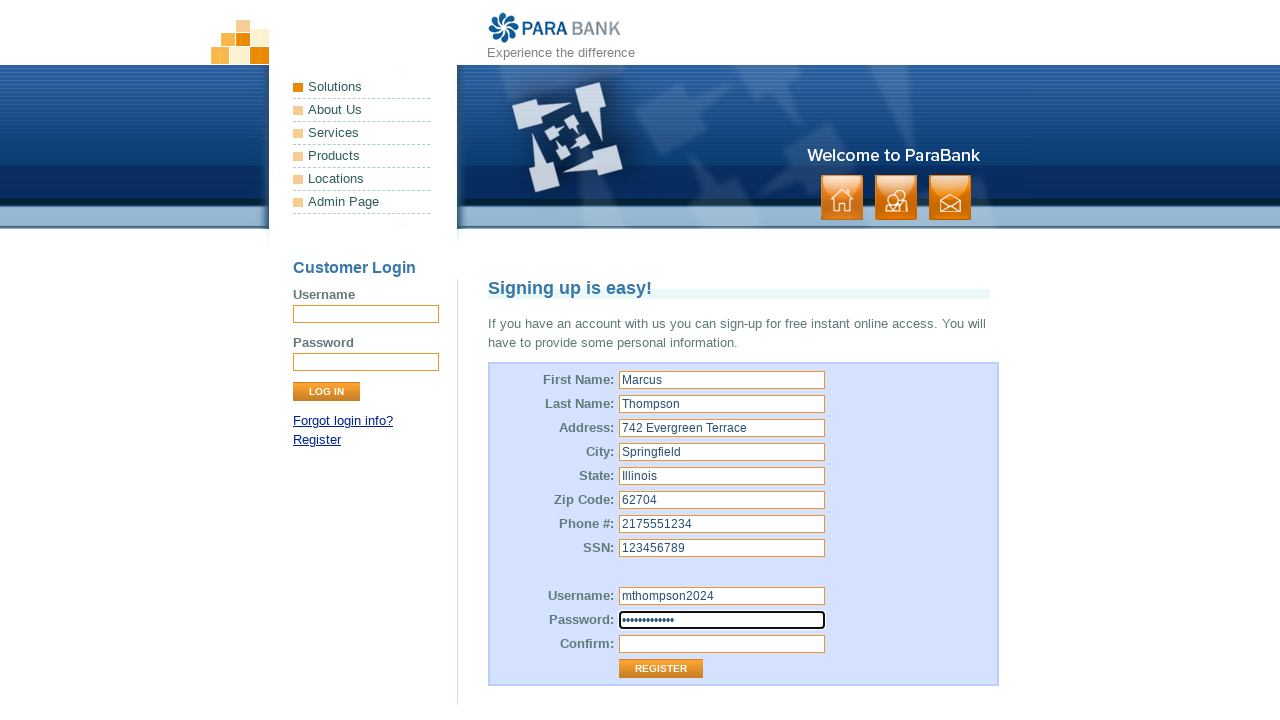

Filled repeated password field with 'SecurePass123' on #repeatedPassword
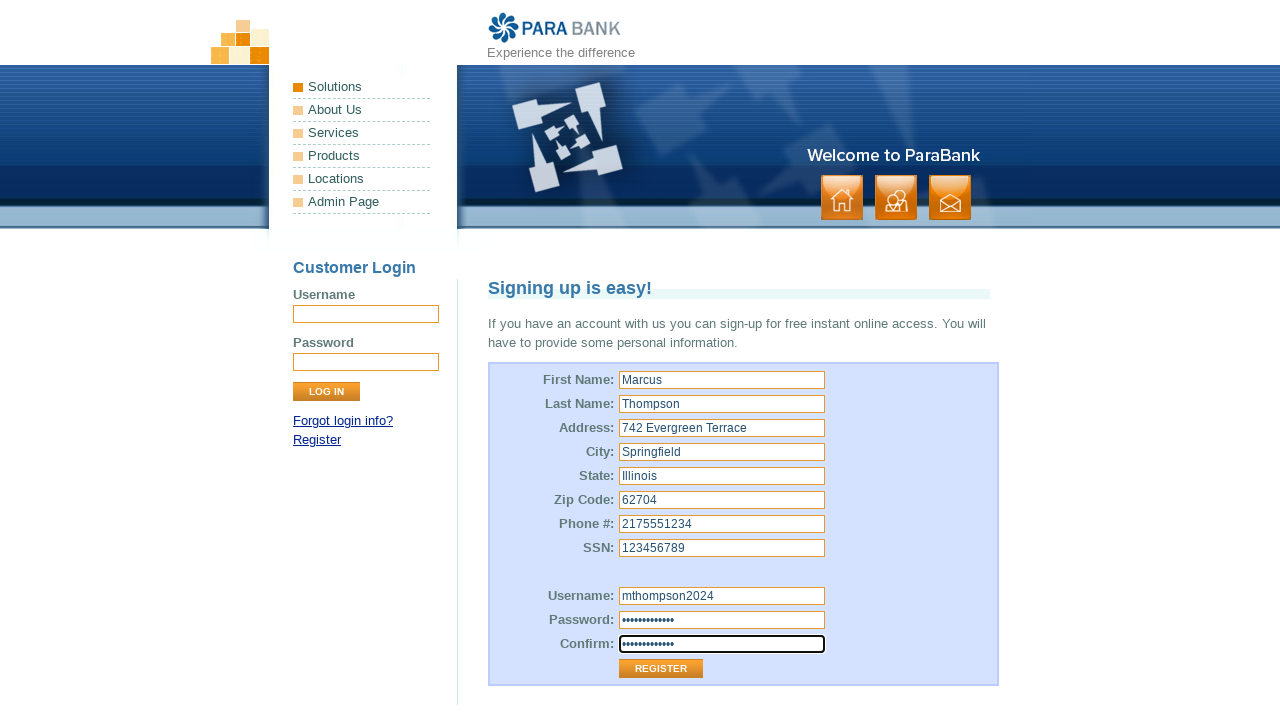

Clicked register button to submit user registration form at (896, 198) on .button
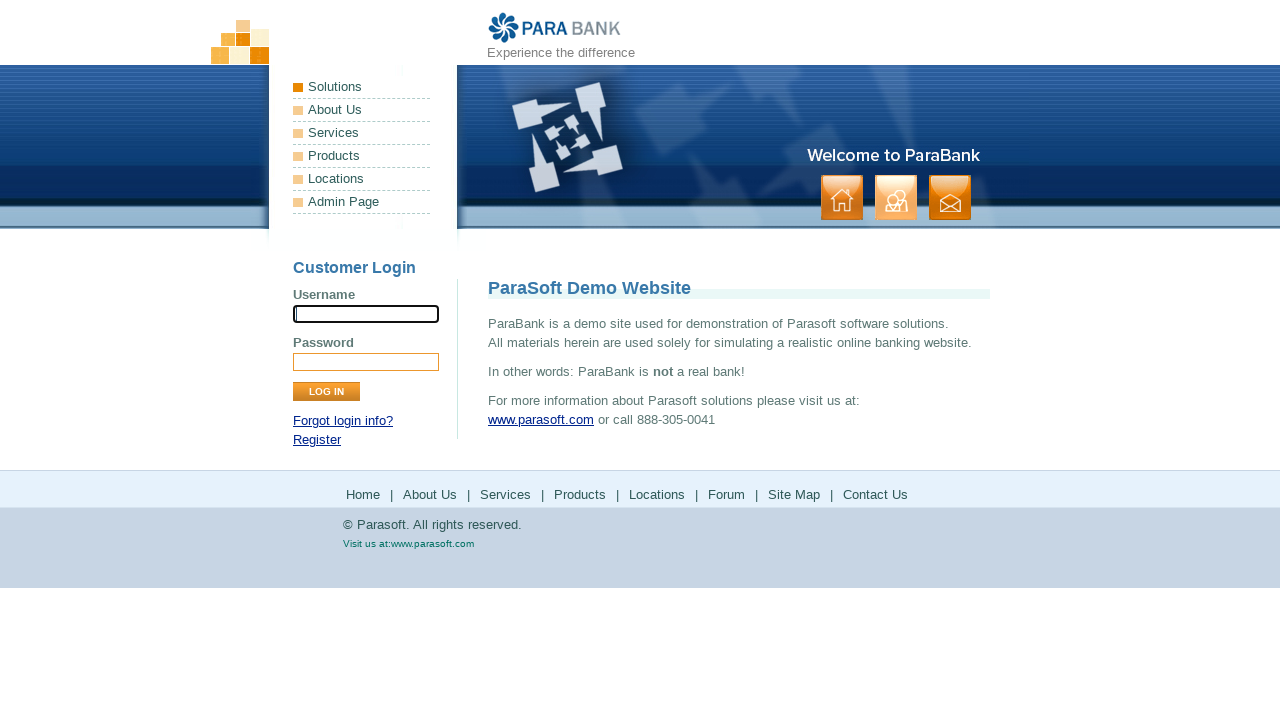

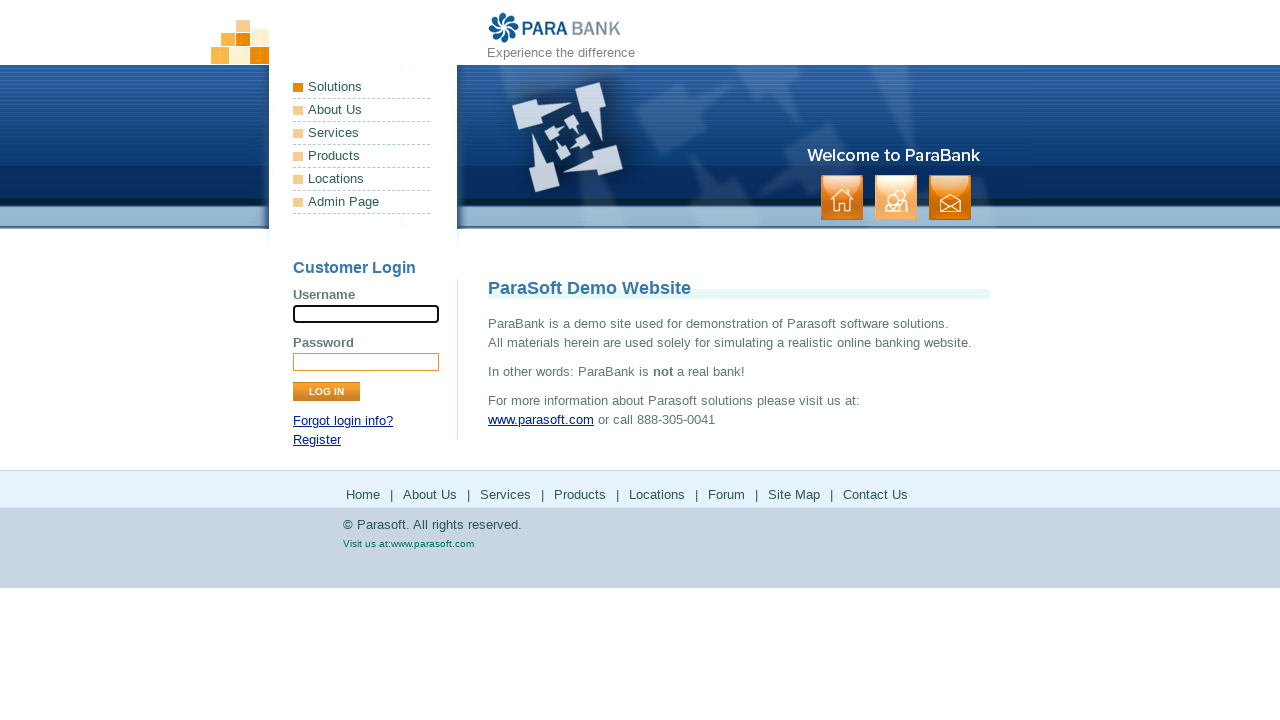